Tests the registration form on demo.automationtesting.in by filling out various form fields including name, address, email, phone, gender, hobbies, language, skills, country, date of birth, and password fields.

Starting URL: http://demo.automationtesting.in/Register.html

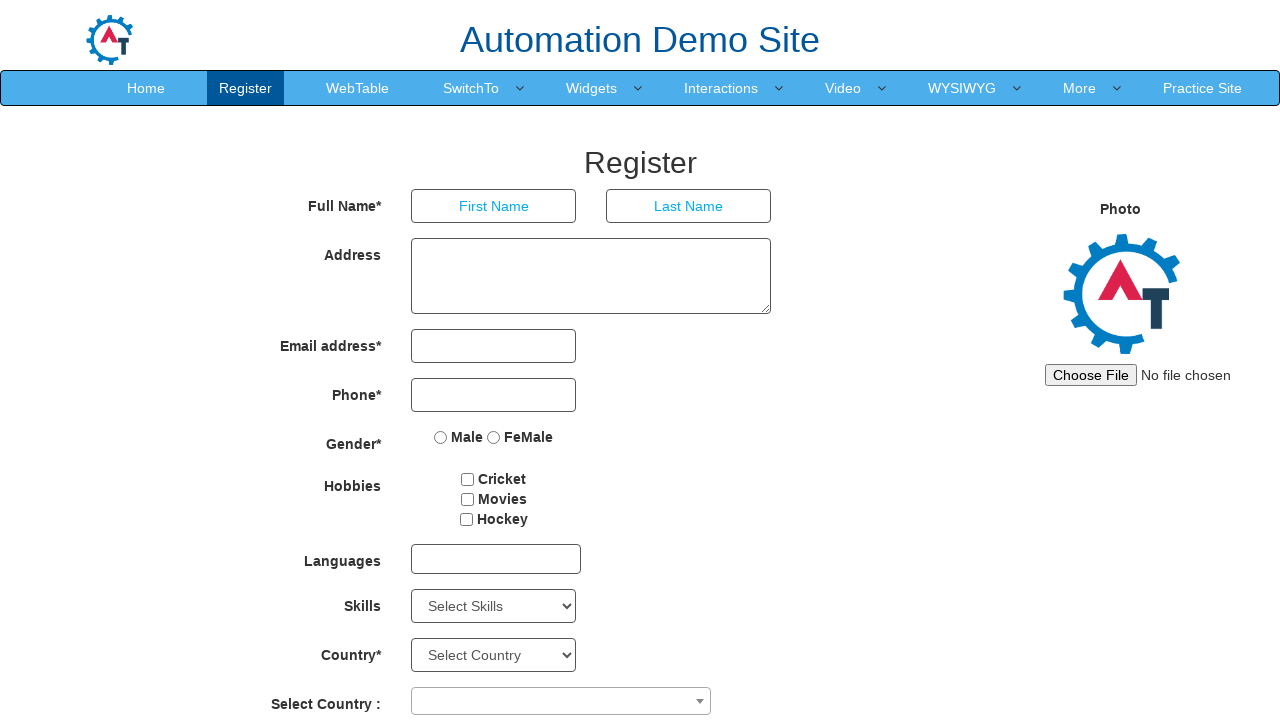

Filled first name field with 'Tony Stark' on input[placeholder='First Name']
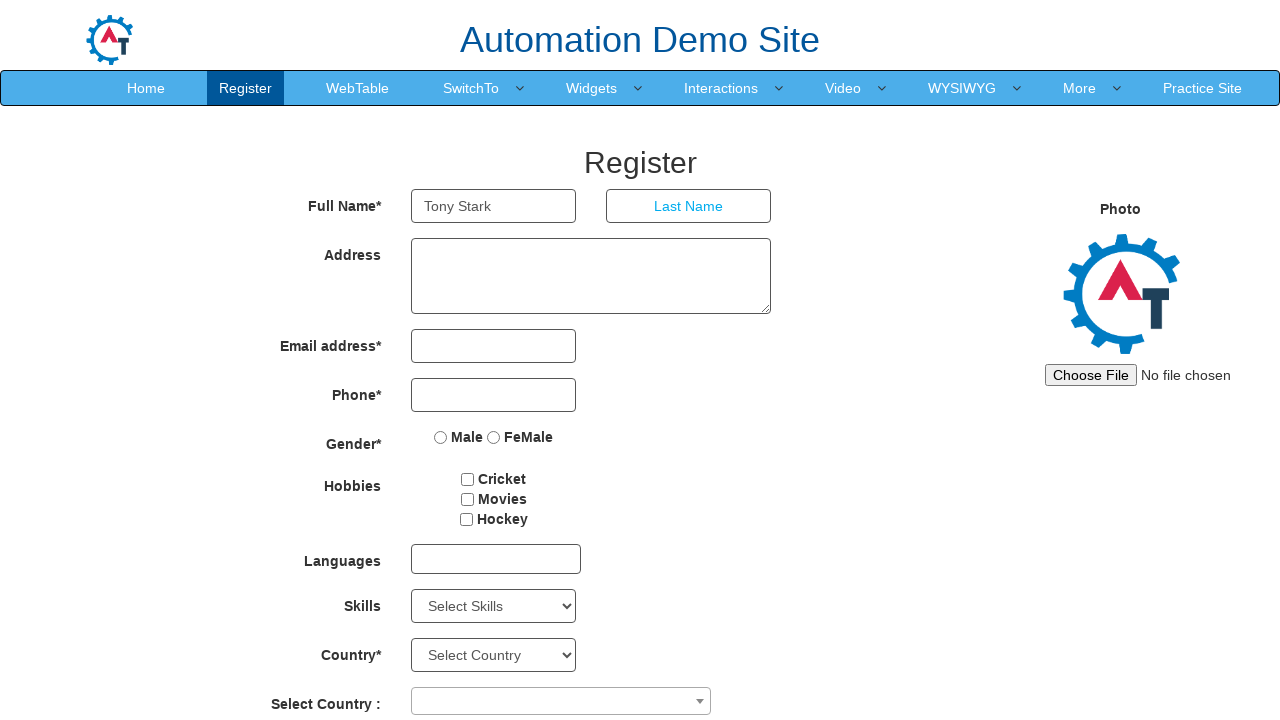

Selected all text in first name field
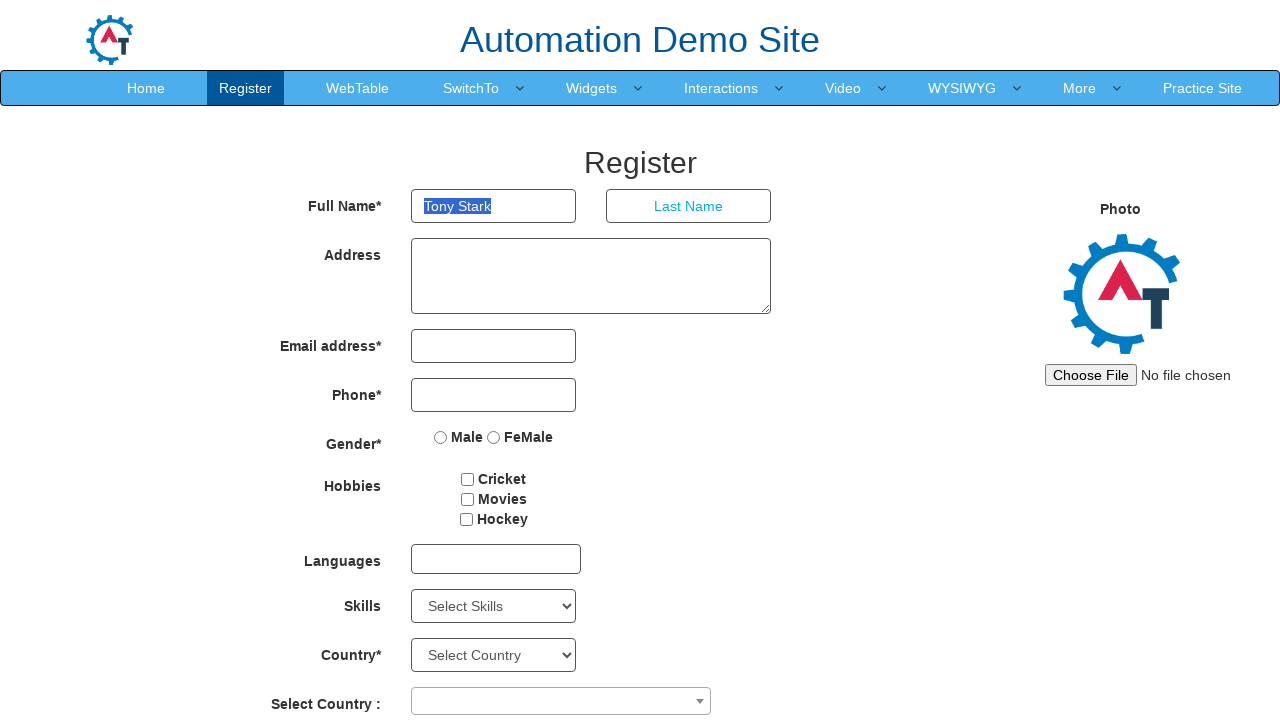

Copied first name text to clipboard
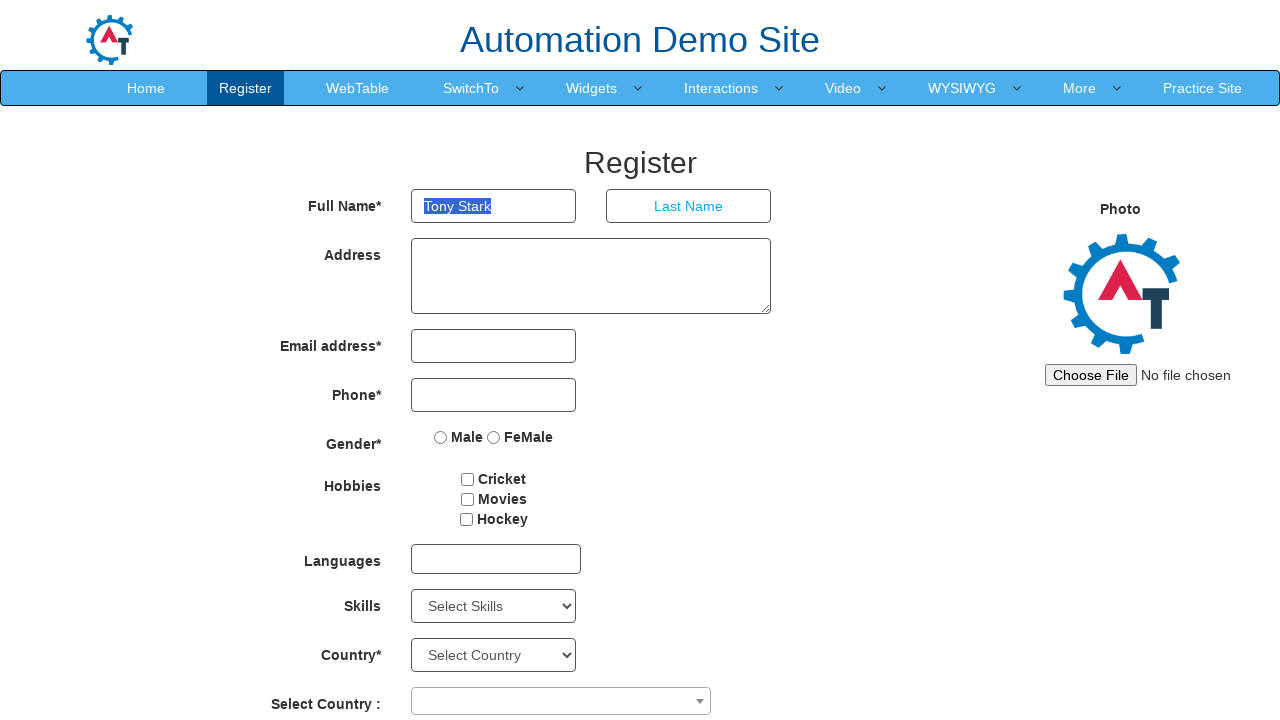

Clicked on last name field at (689, 206) on input[placeholder='Last Name']
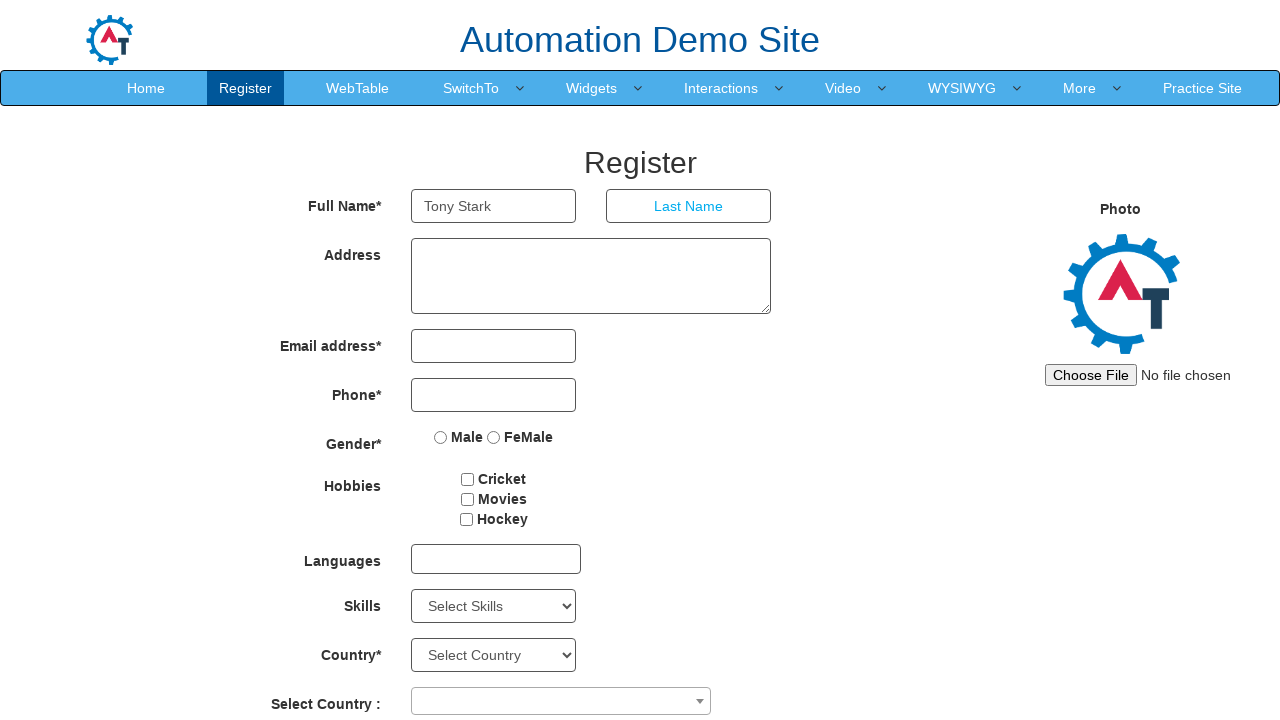

Pasted first name text into last name field
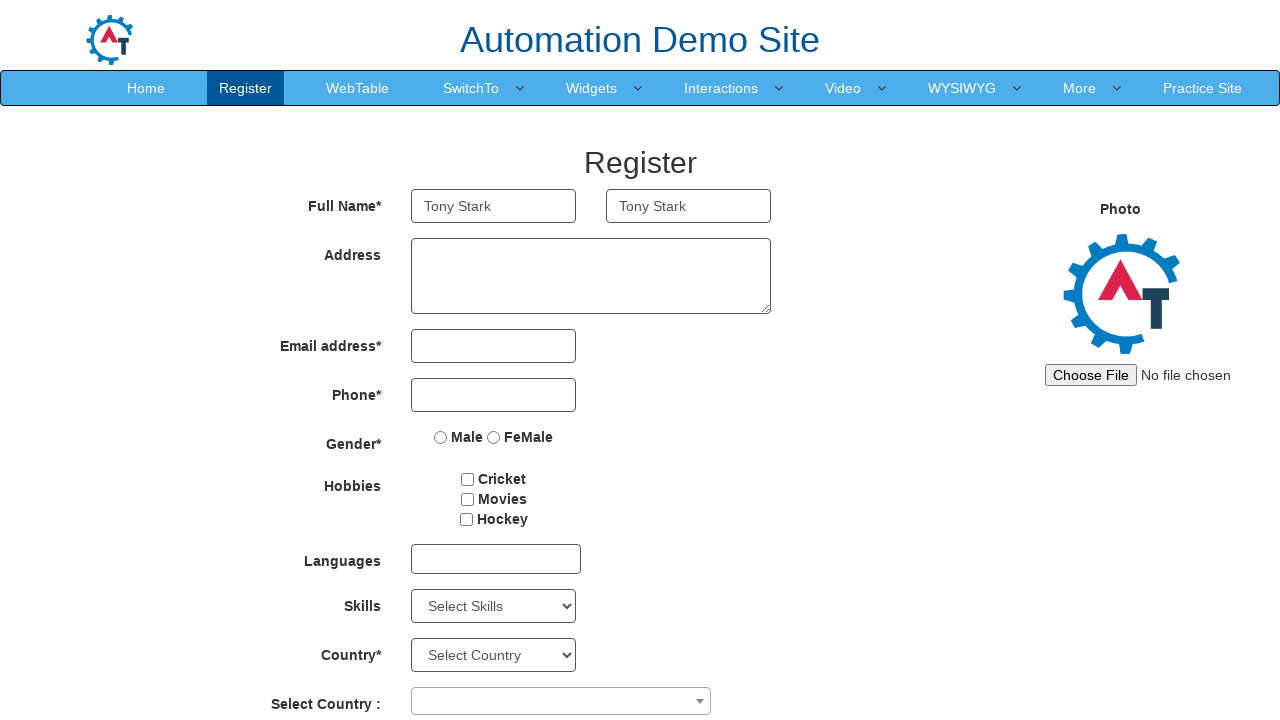

Tabbed to address field
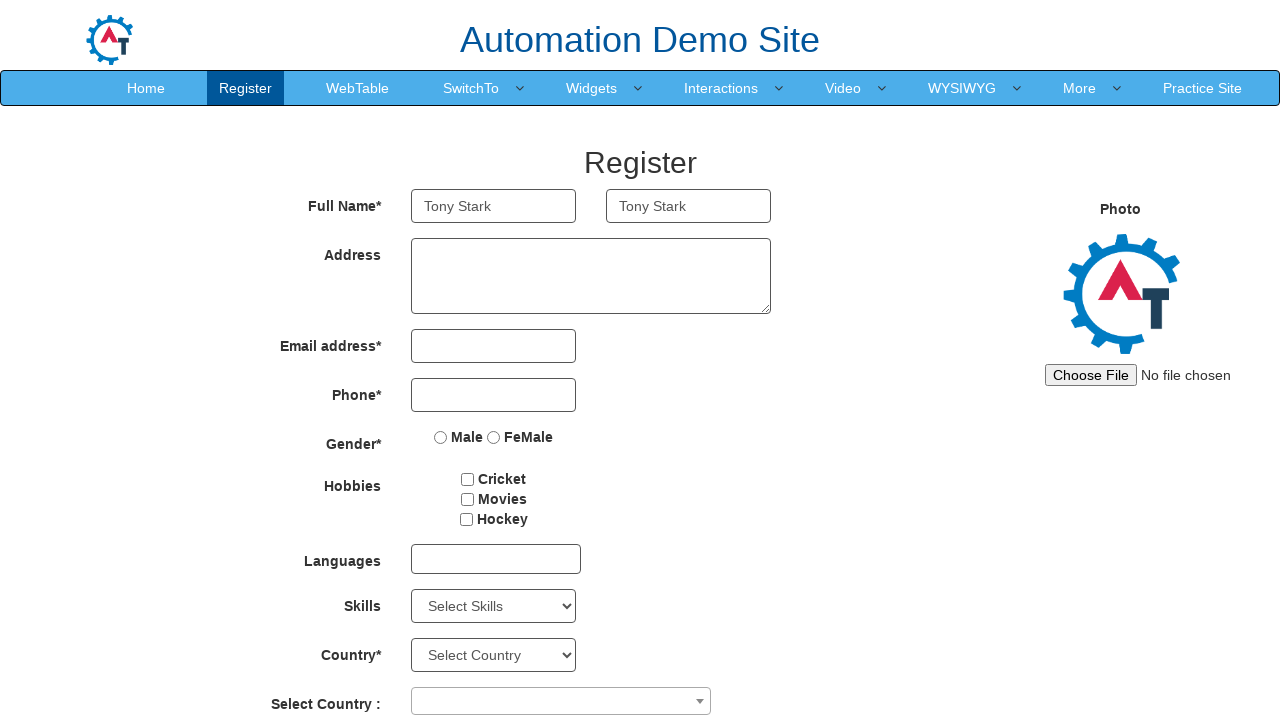

Typed address 'New York, STARK building' into address field
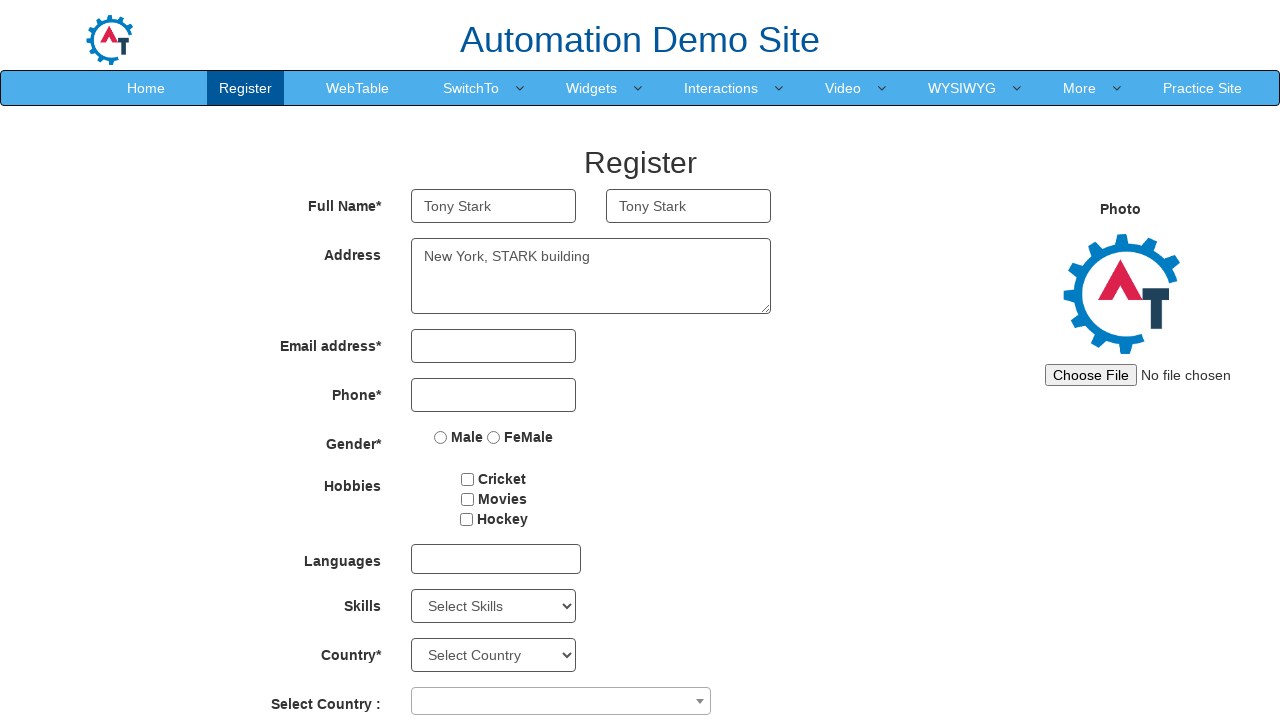

Filled email field with 'stark@Avengers.com' on input[type='email']
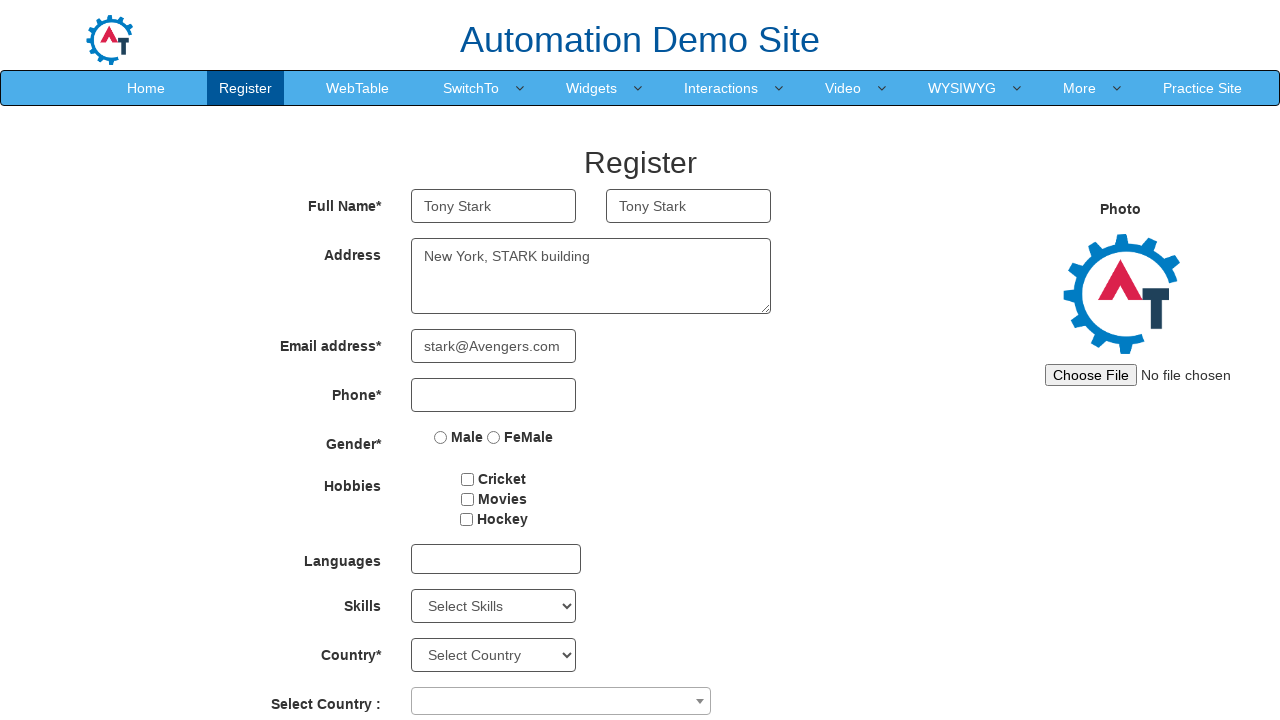

Tabbed to phone number field
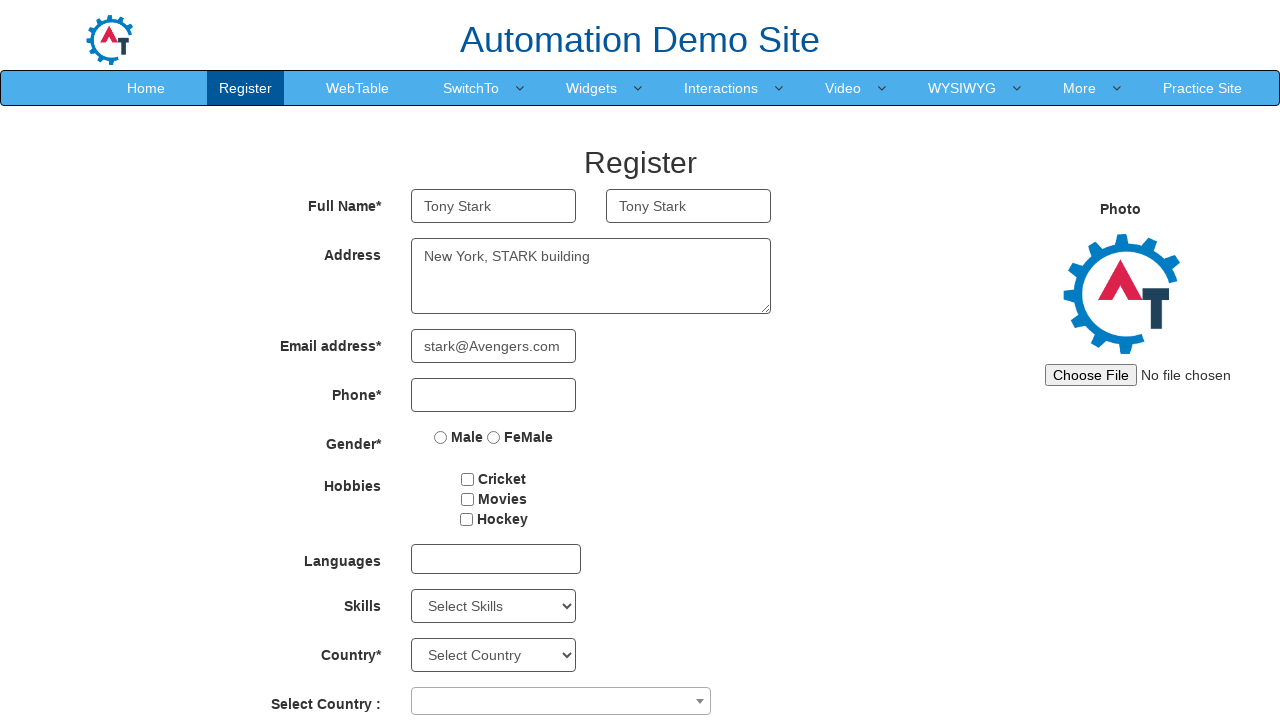

Typed phone number '002-568-57-876' into phone field
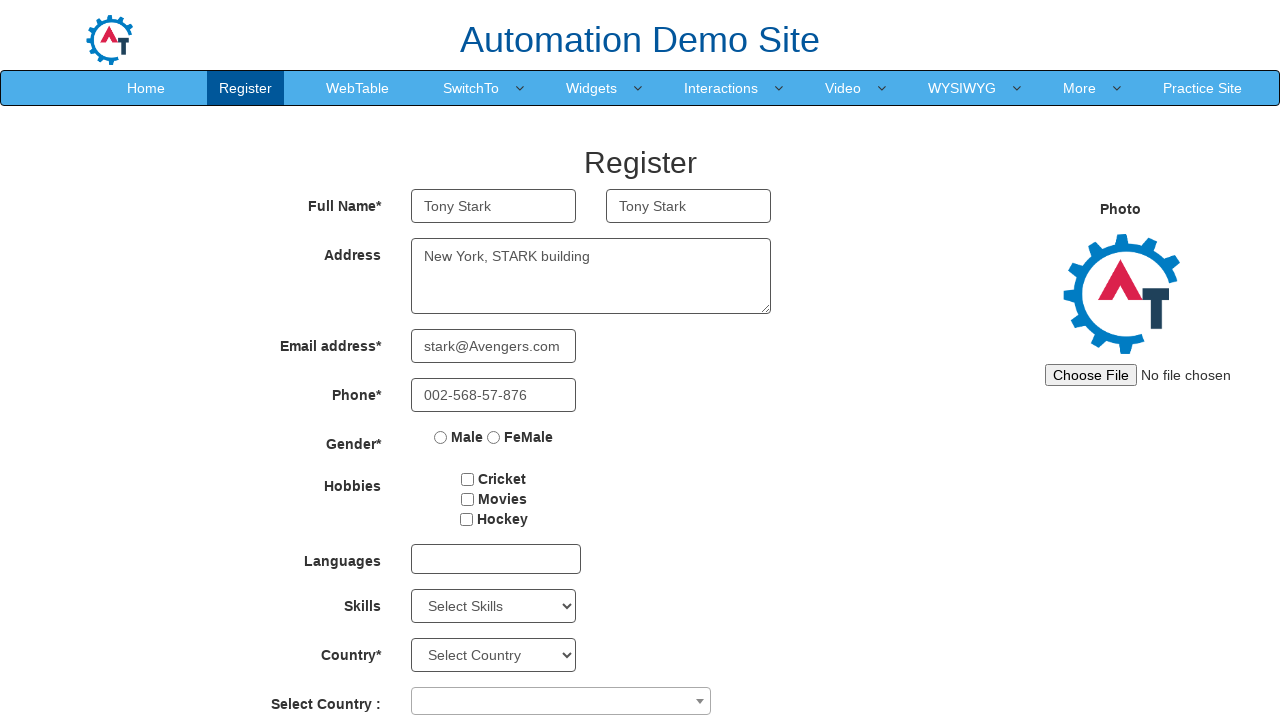

Selected 'Male' as gender at (441, 437) on input[value='Male']
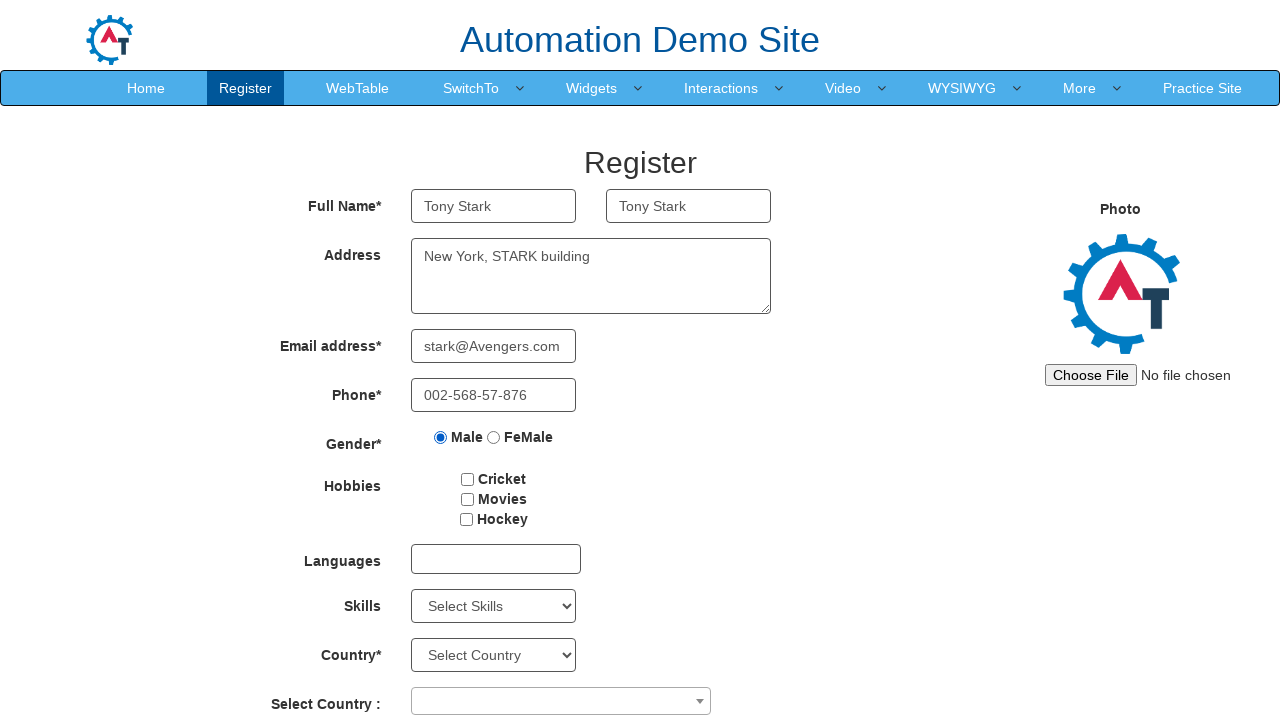

Selected 'Movies' as hobby at (467, 499) on input[value='Movies']
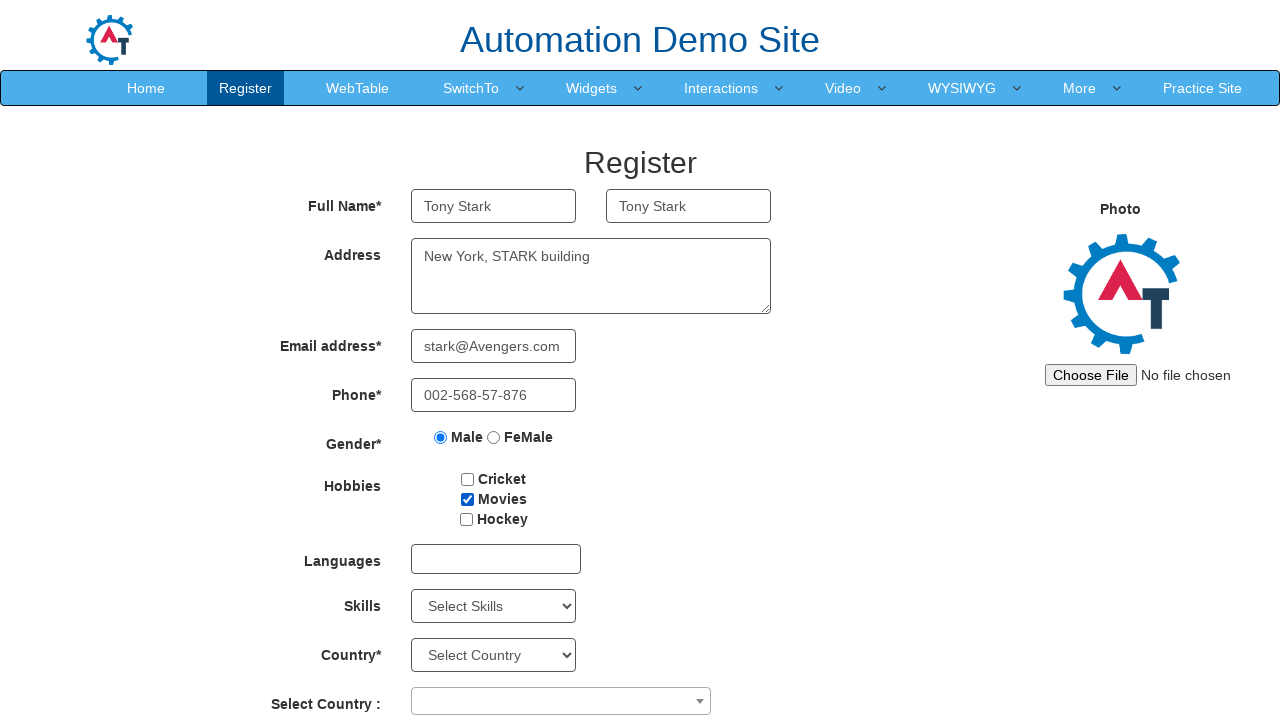

Clicked on language dropdown at (496, 559) on #msdd
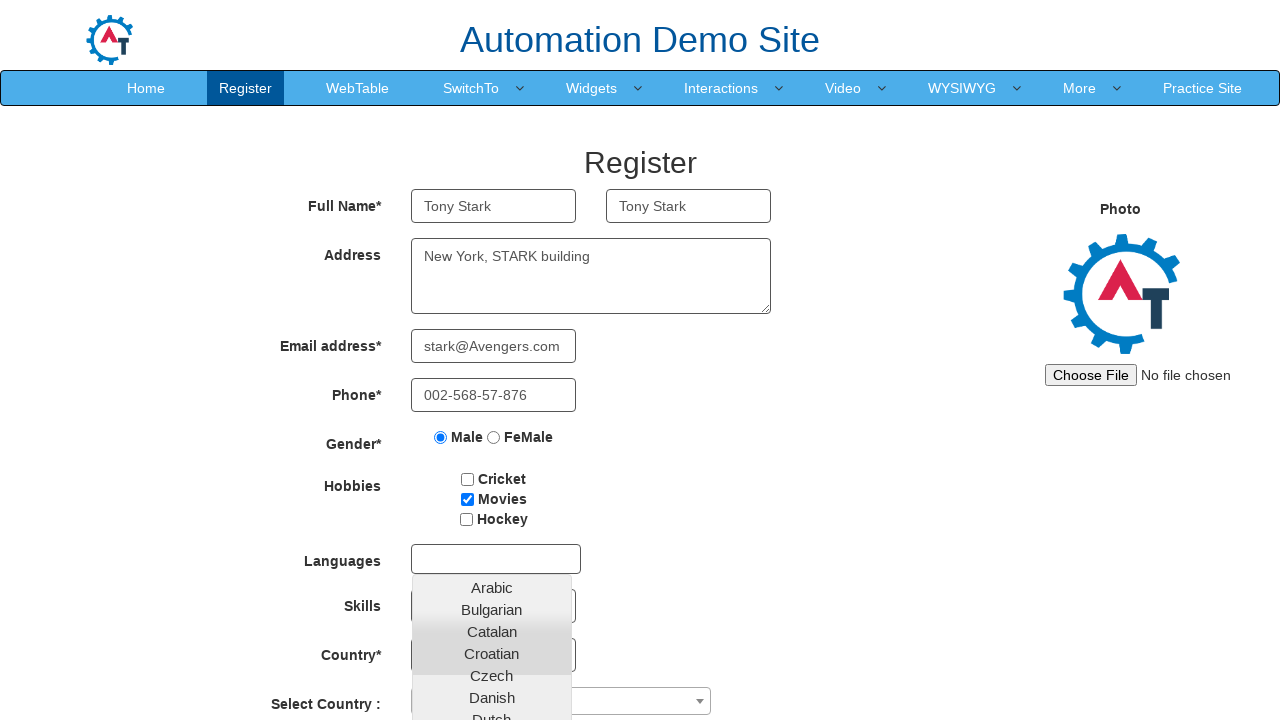

Language dropdown options loaded
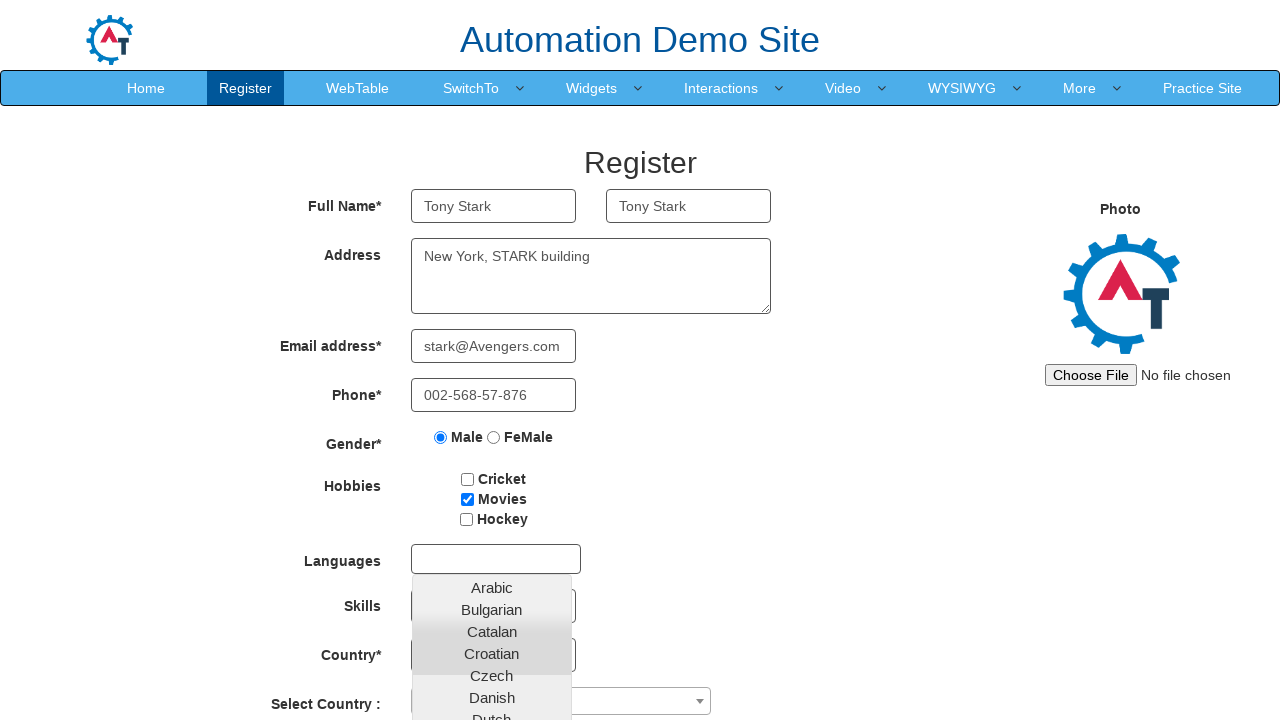

Selected 'English' from language dropdown at (492, 458) on ul[style='list-style:none;max-height: 230px;overflow: scroll;']>li >> nth=7
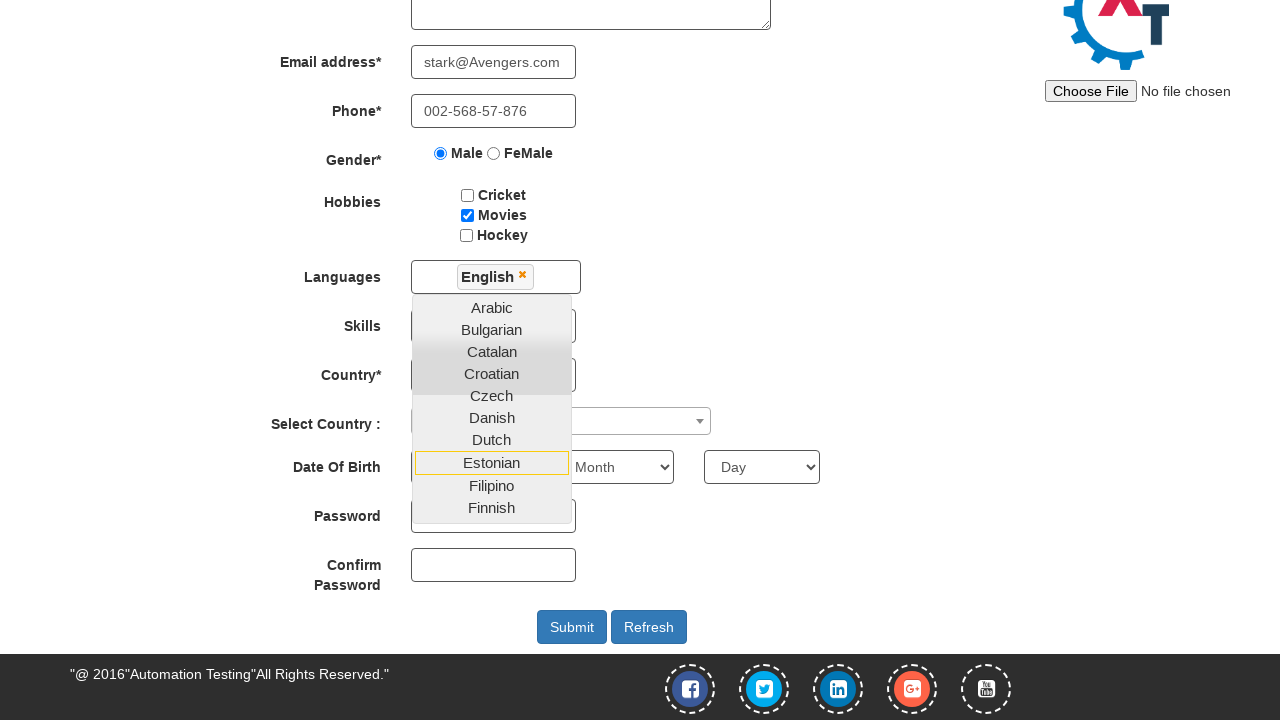

Selected 'Java' from skills dropdown on #Skills
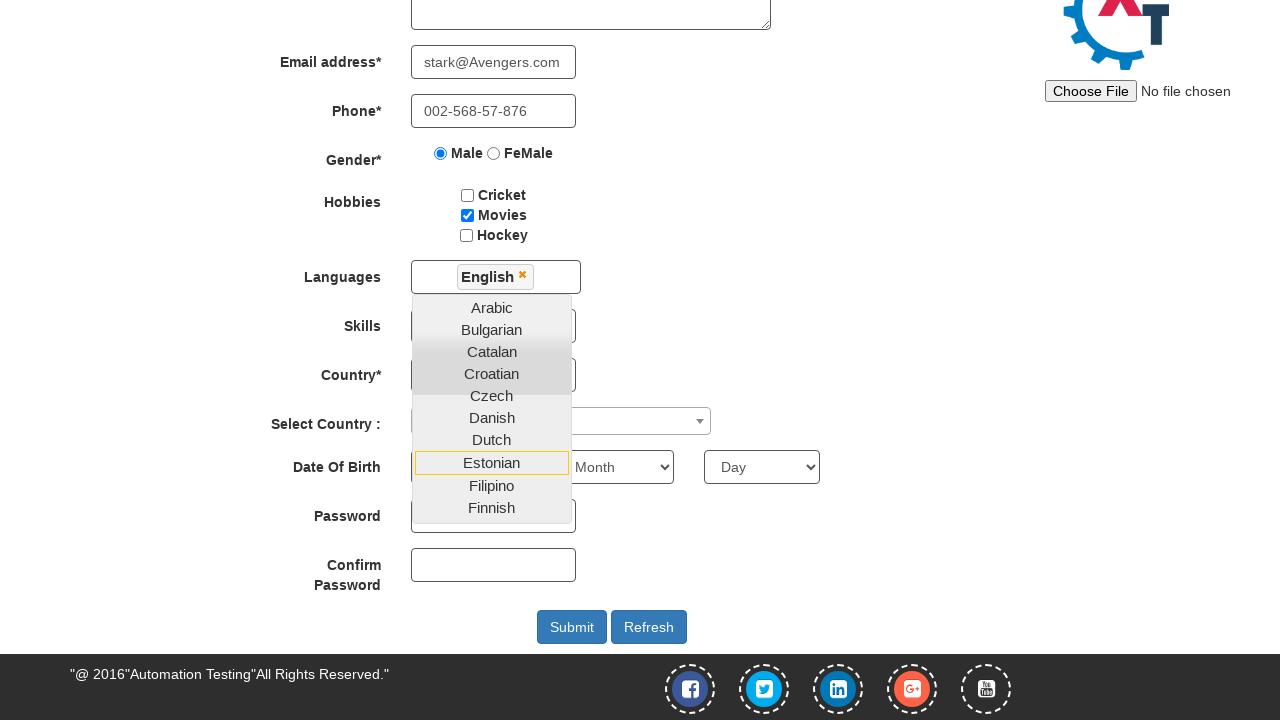

Selected 'India' from country dropdown on select#country
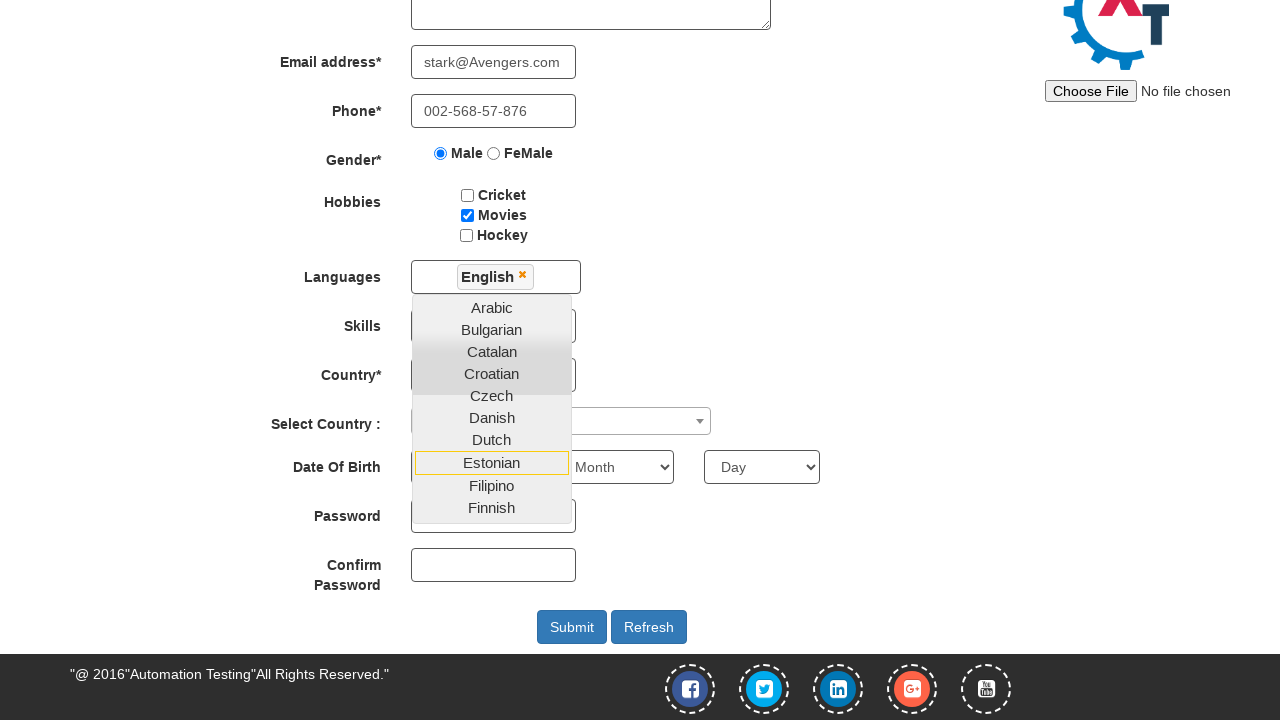

Selected birth year '1989' on #yearbox
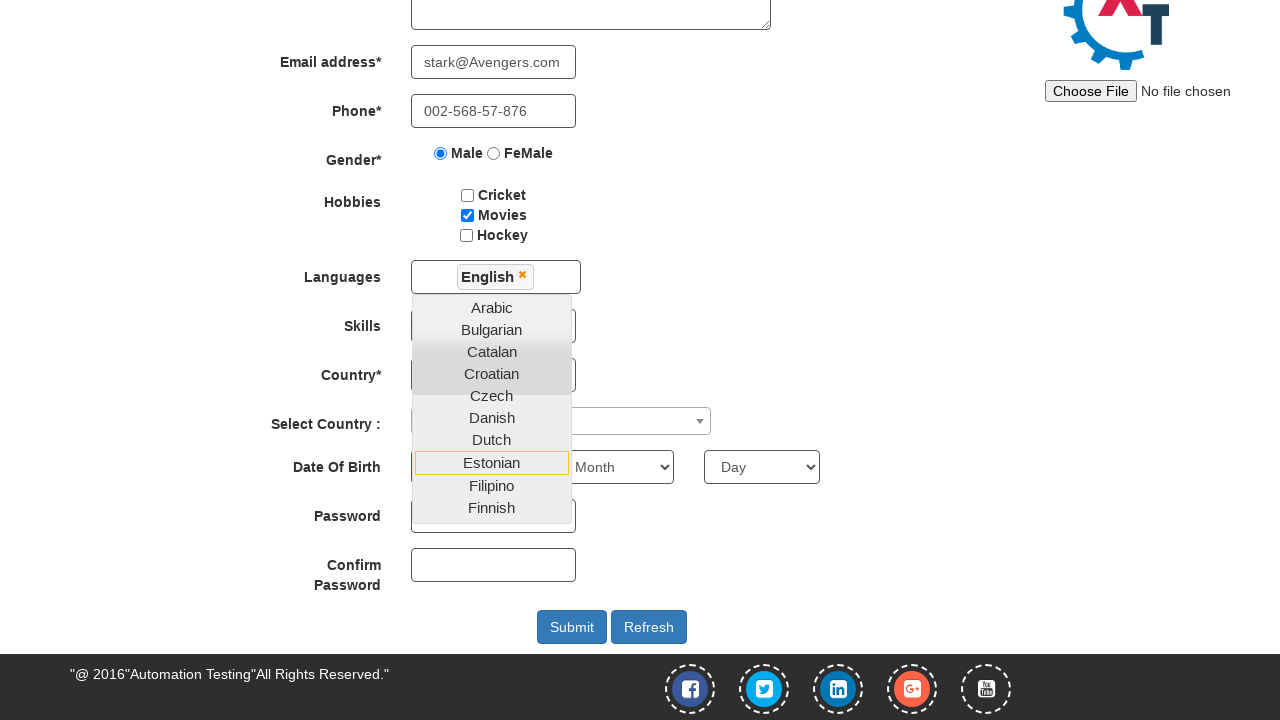

Selected birth month at index 2 on select[placeholder='Month']
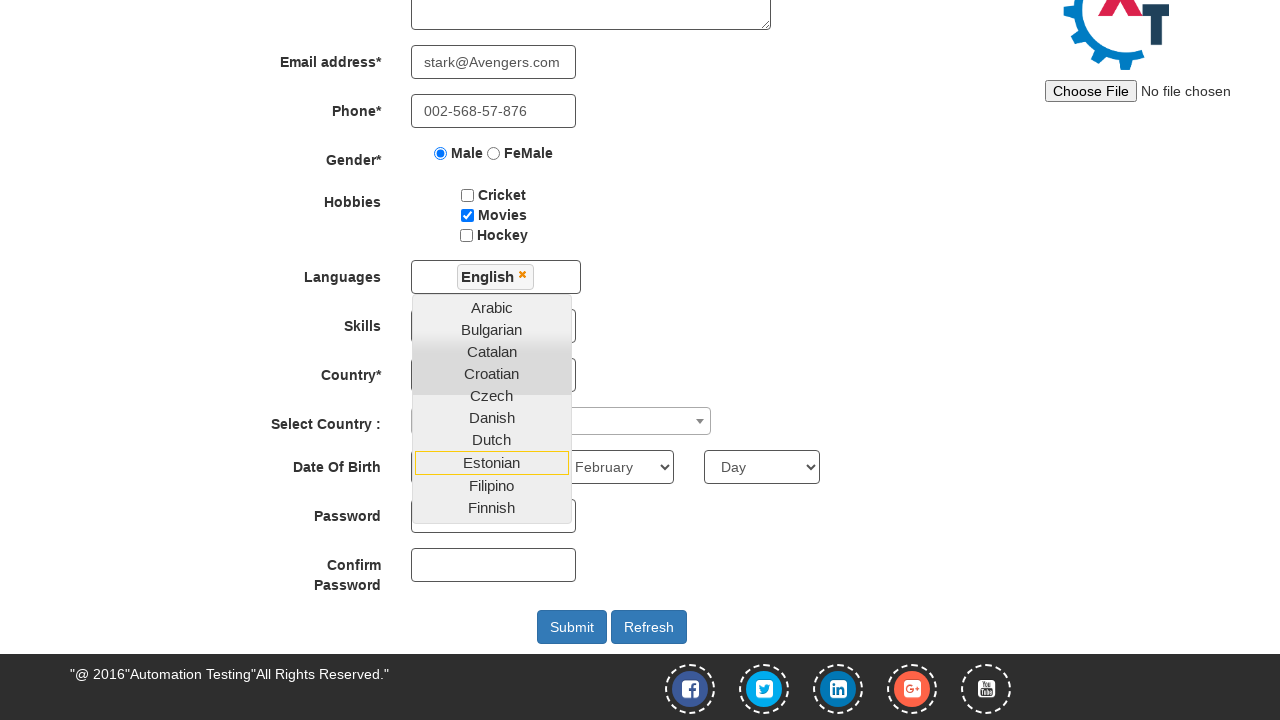

Selected birth day '5' on #daybox
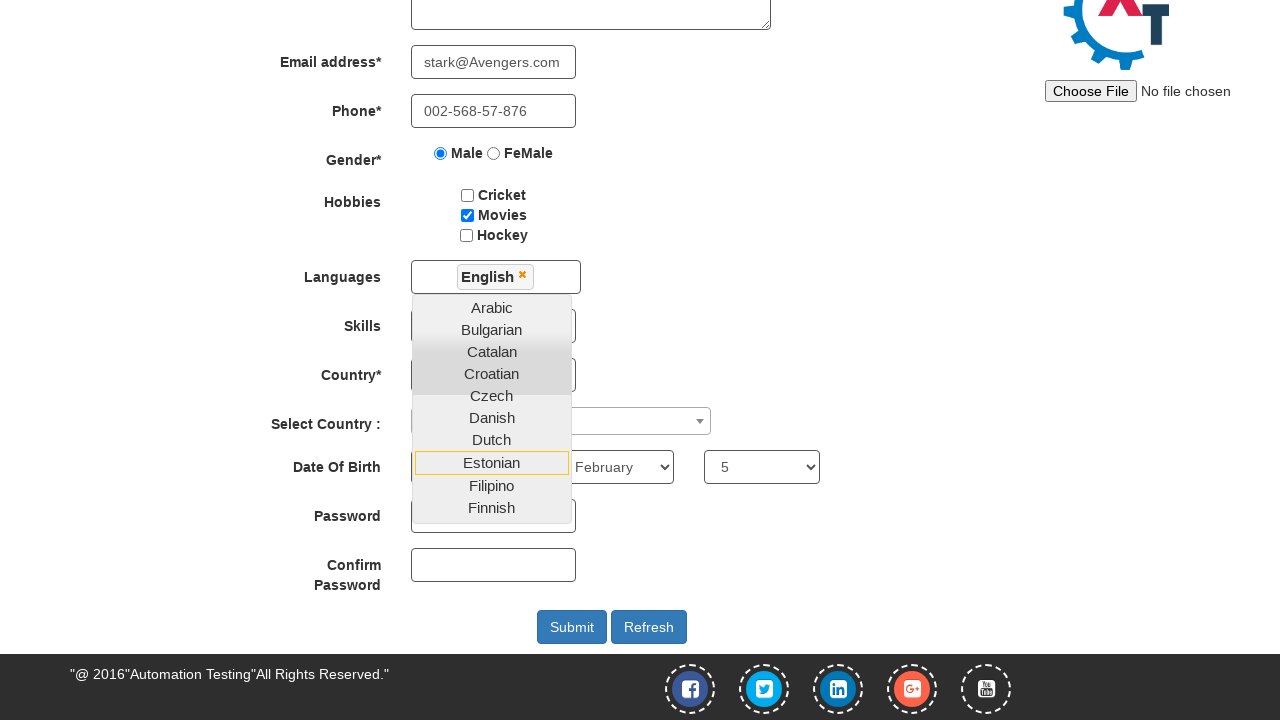

Filled first password field with '123456789' on #firstpassword
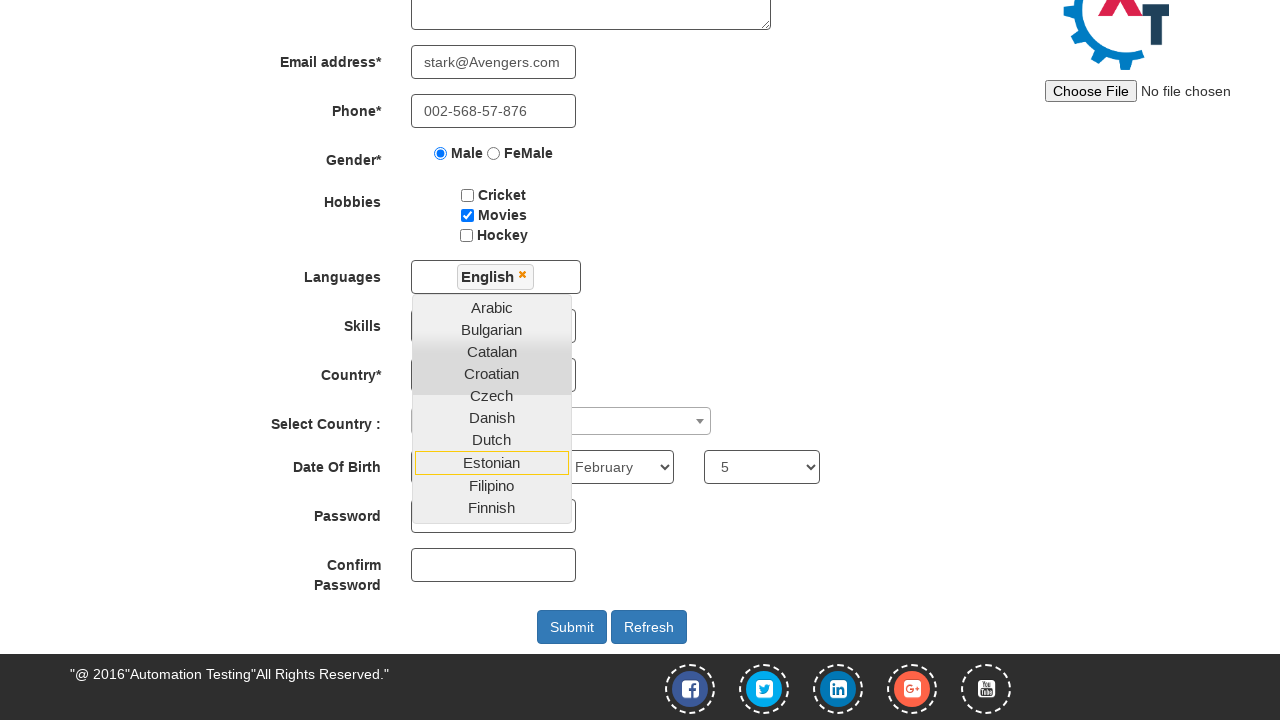

Selected all text in password field
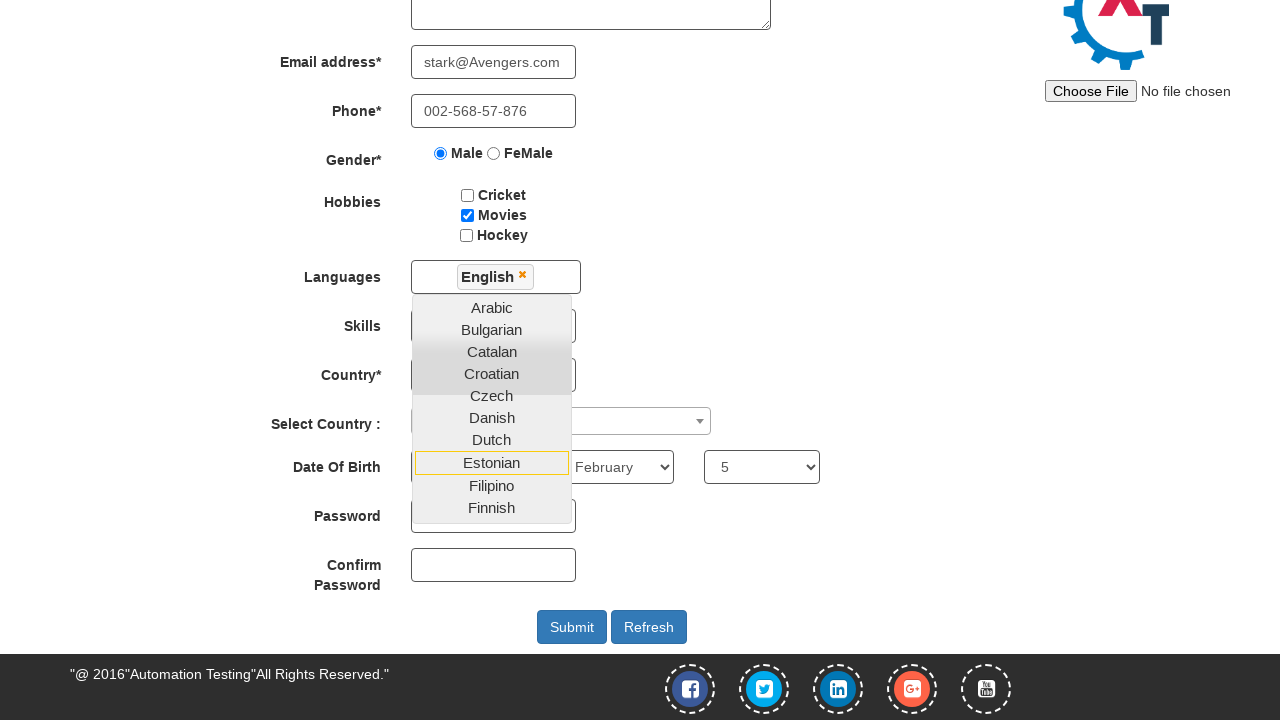

Copied password to clipboard
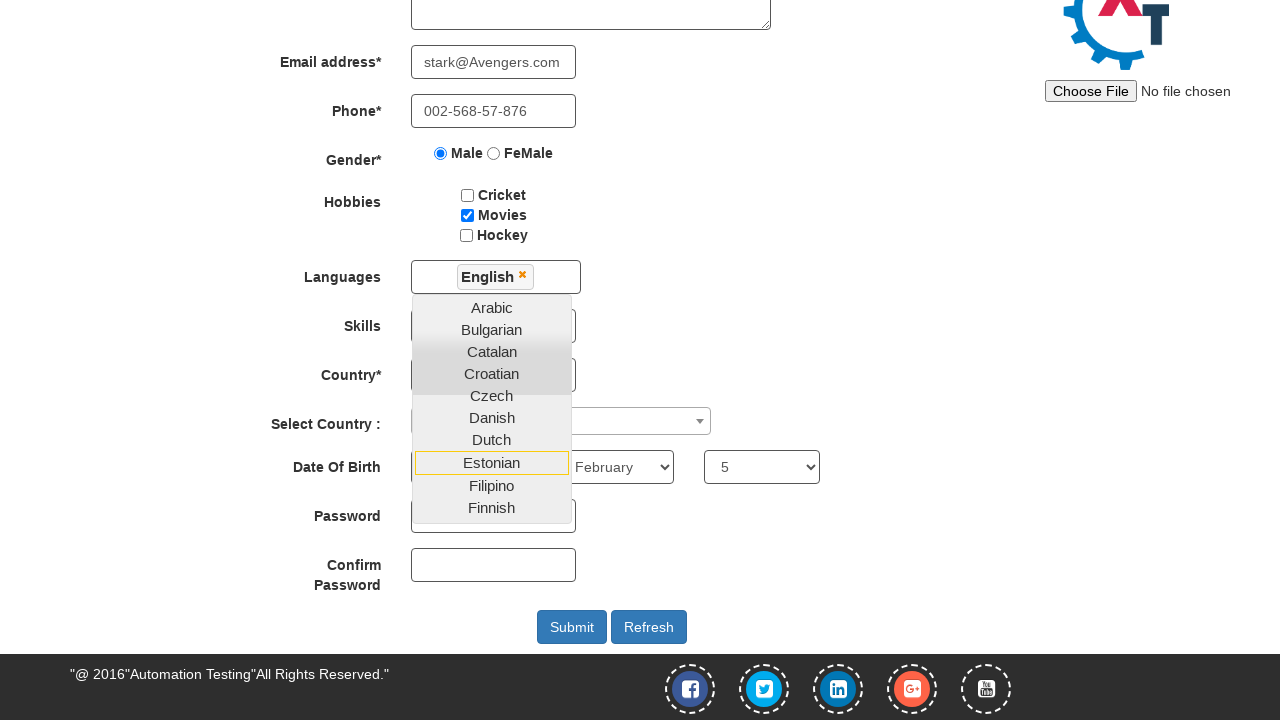

Tabbed to confirm password field
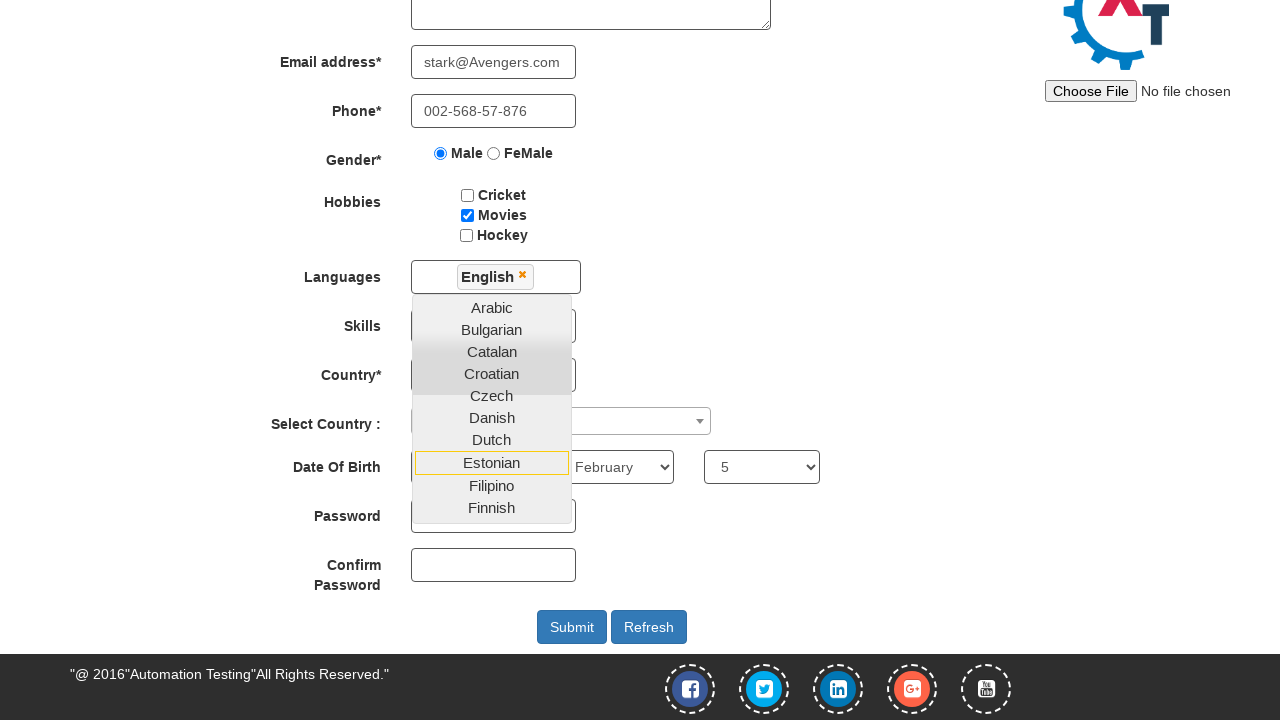

Pasted password into confirm password field
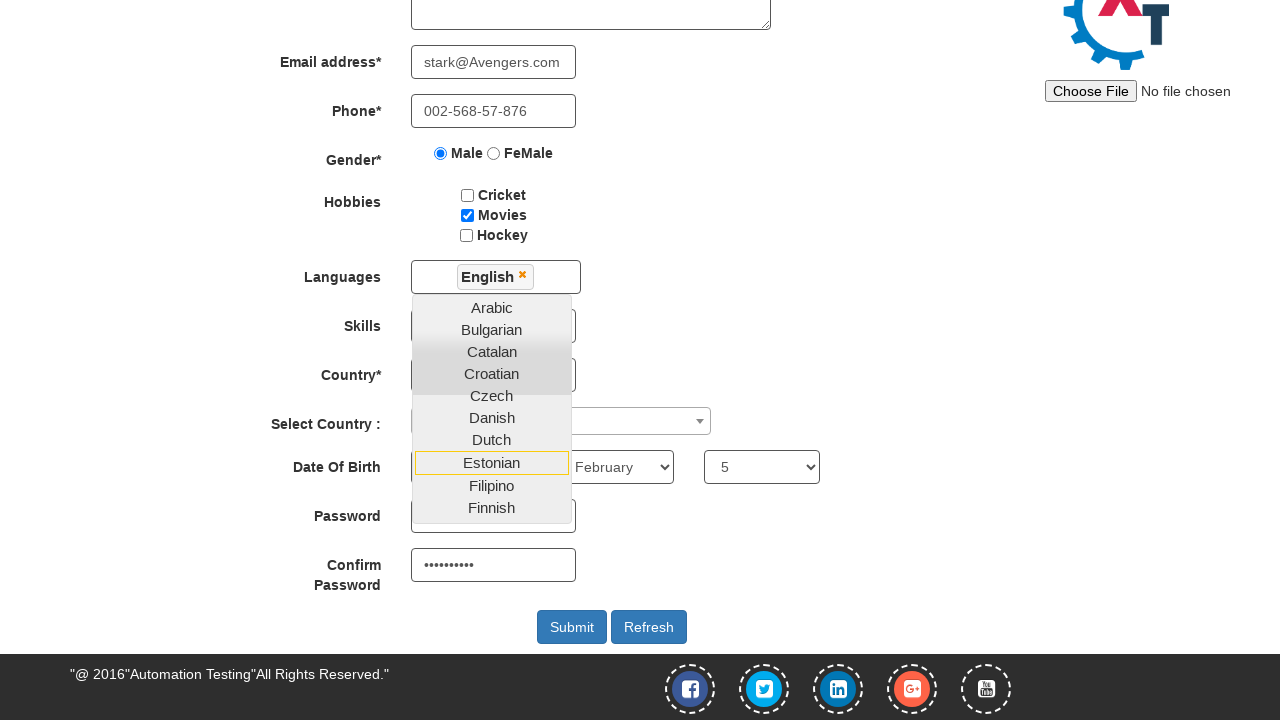

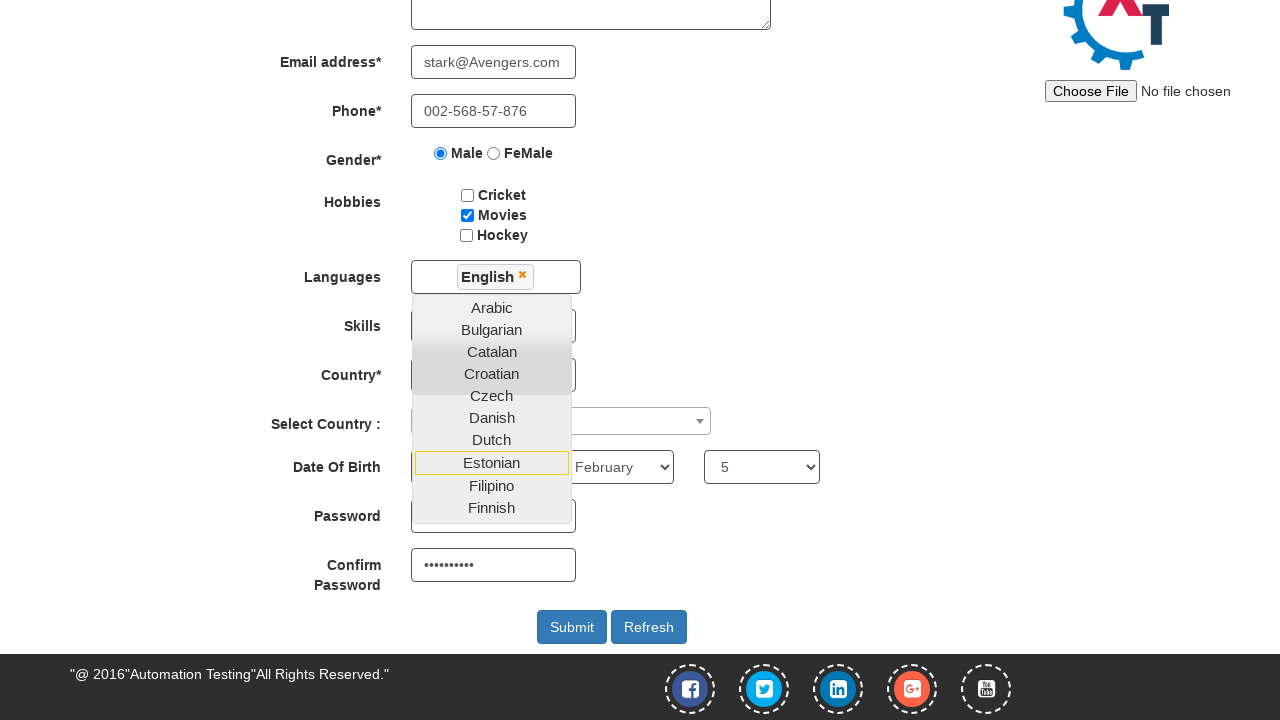